Navigates to the Prego UA website and clicks on a sale category link

Starting URL: https://prego.ua/

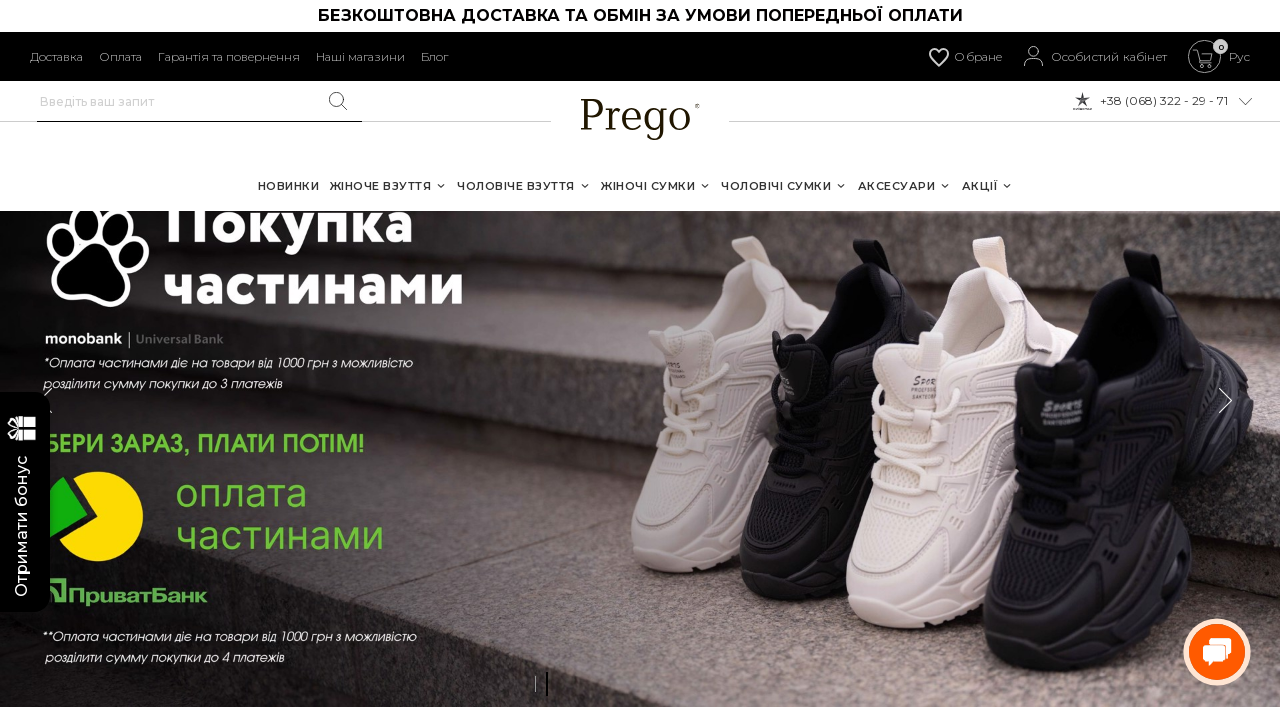

Scrolled down 30 pixels
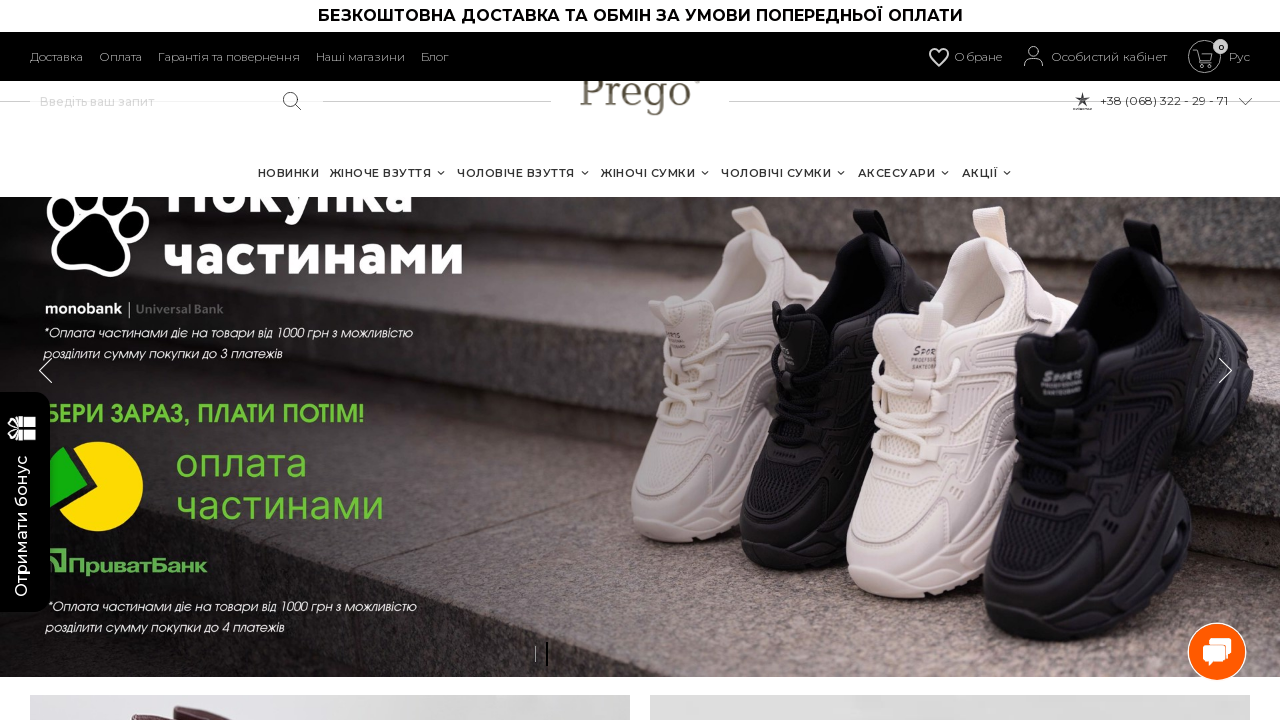

Clicked on the third sale category link at (611, 360) on div.sale-categories > a:nth-child(3)
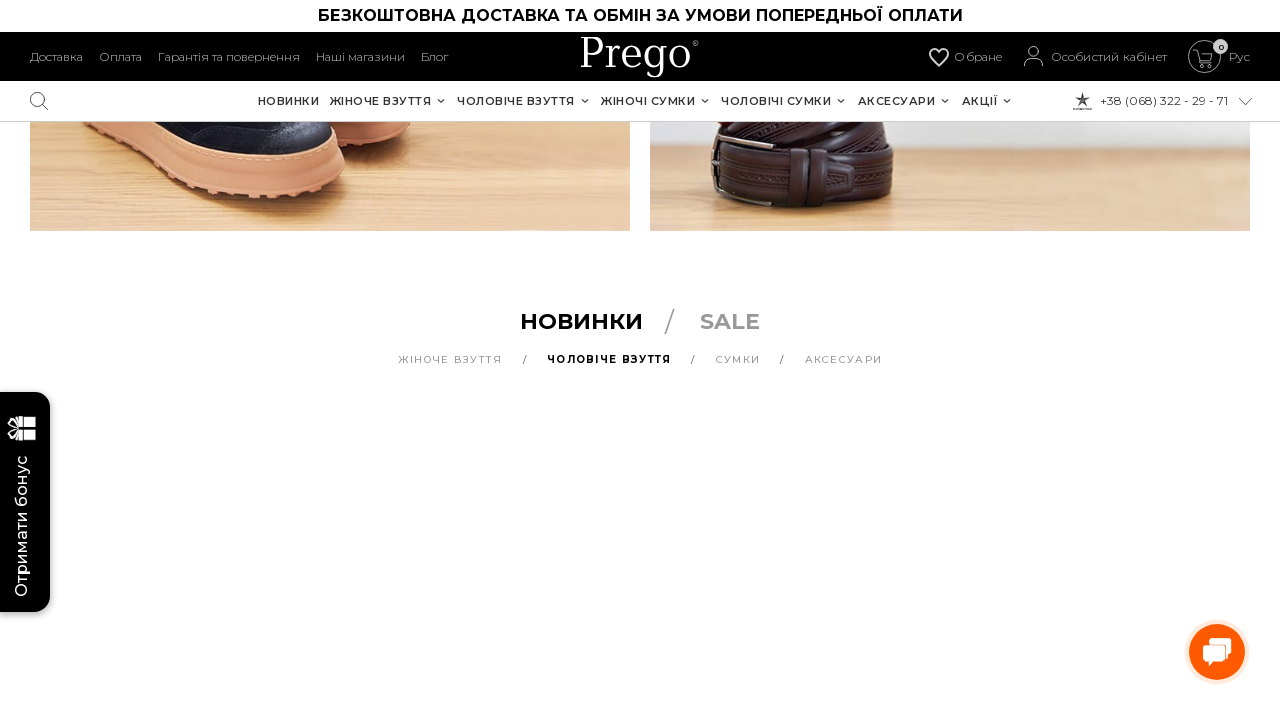

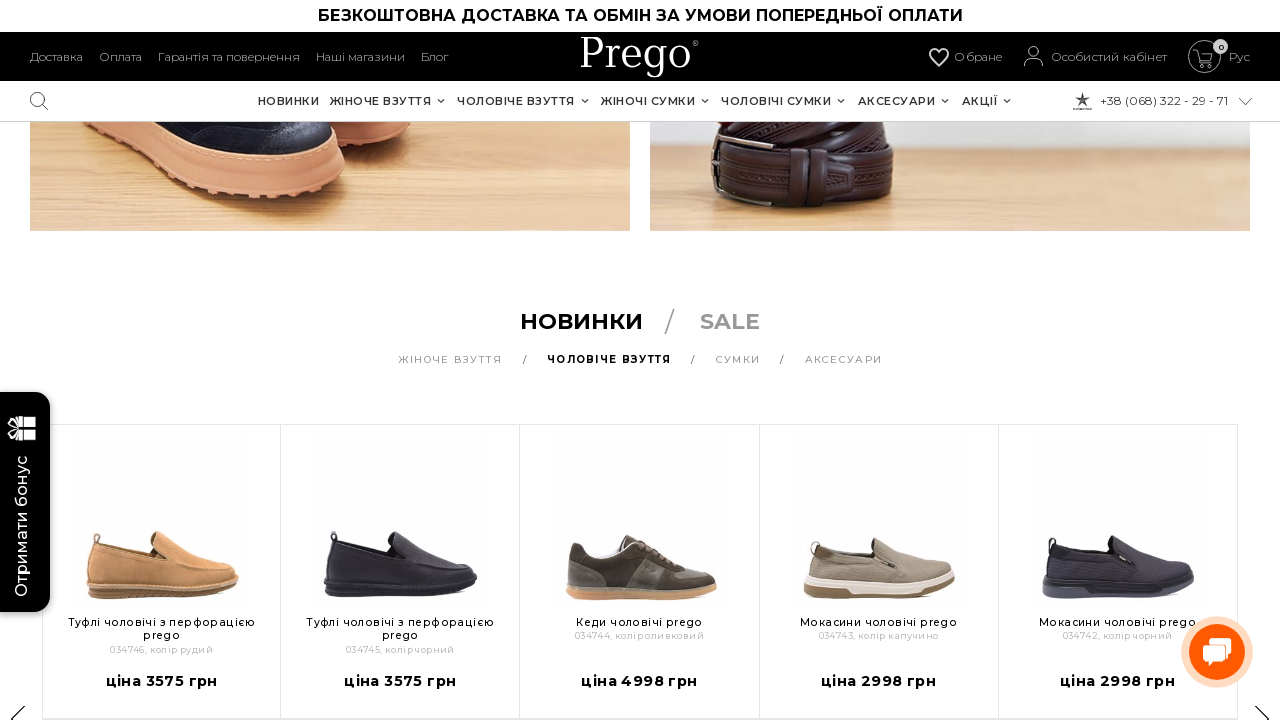